Tests a form submission by filling in personal details including first name, last name, job title, selecting education level, gender, years of experience from dropdown, entering a date, and submitting the form.

Starting URL: https://formy-project.herokuapp.com/form

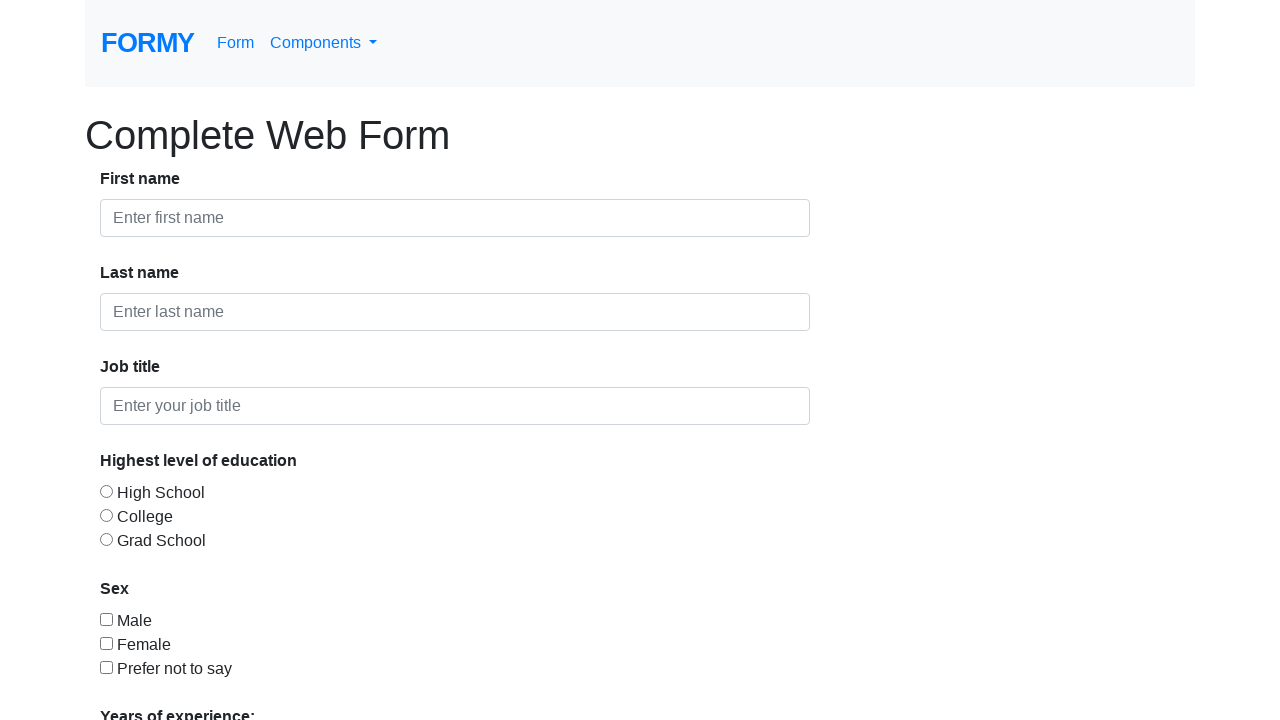

Filled first name field with 'Roman' on input#first-name
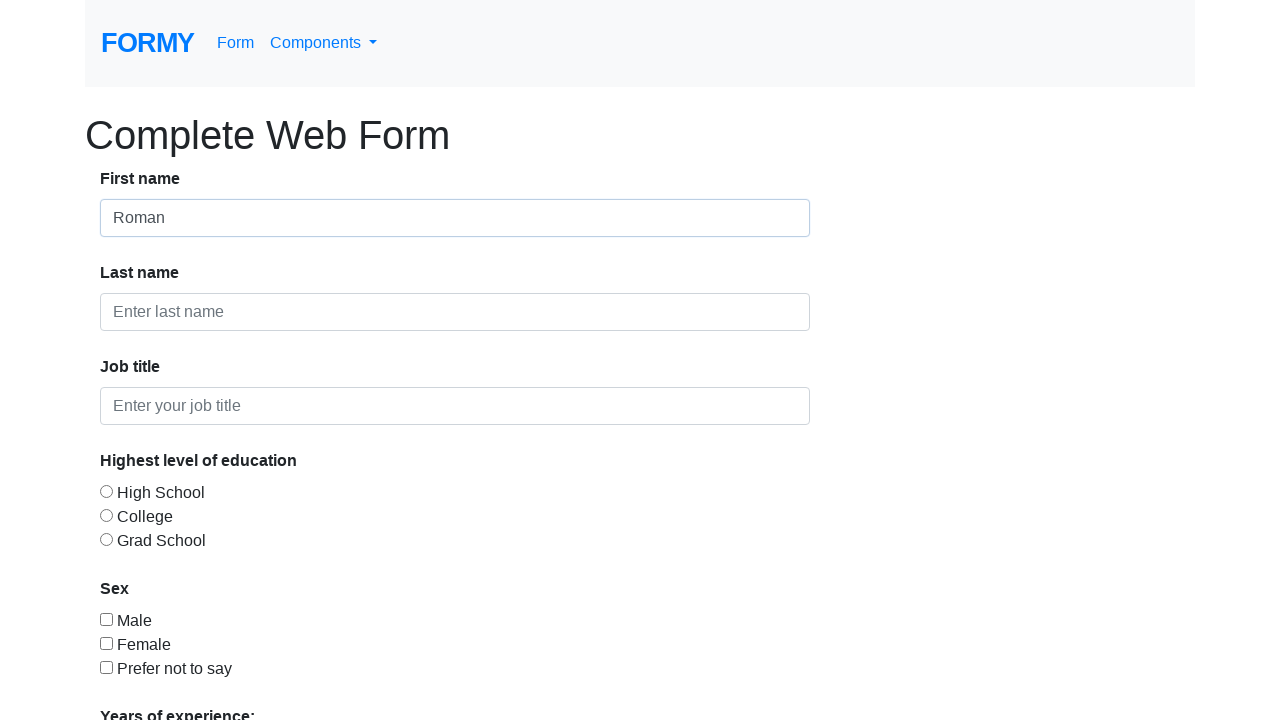

Filled last name field with 'Reigns' on input#last-name
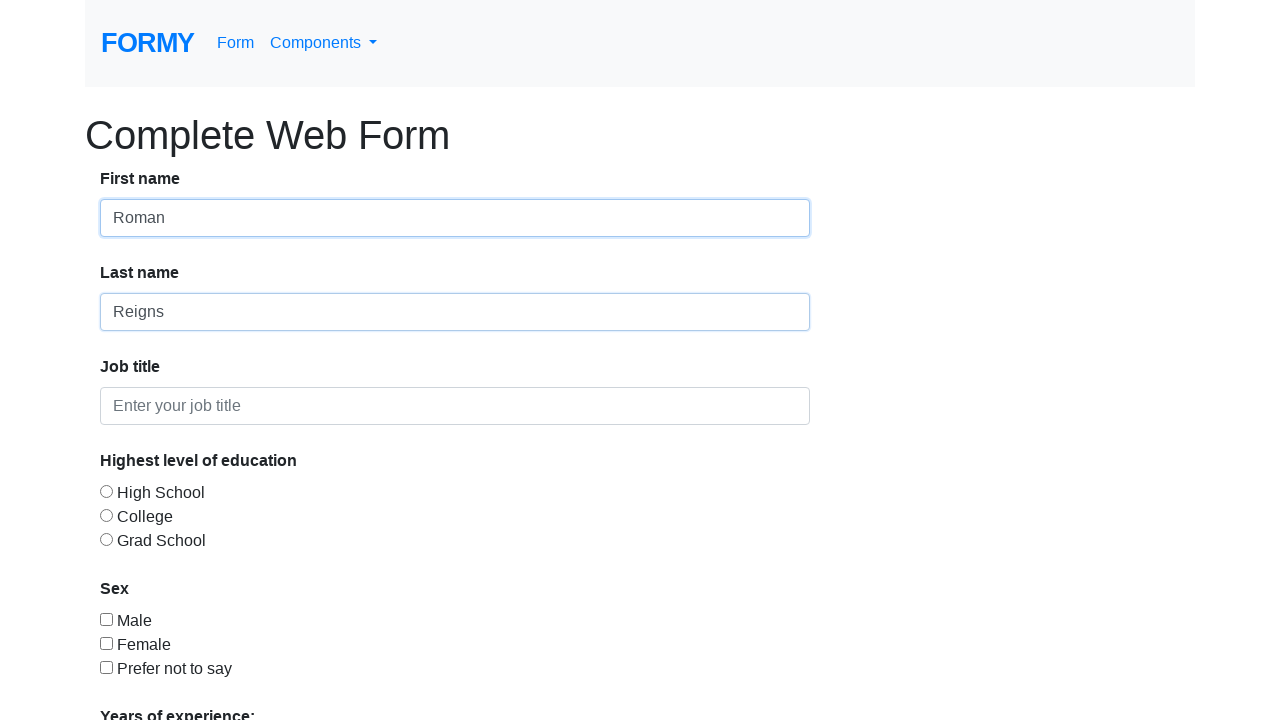

Filled job title field with 'QA' on input#job-title
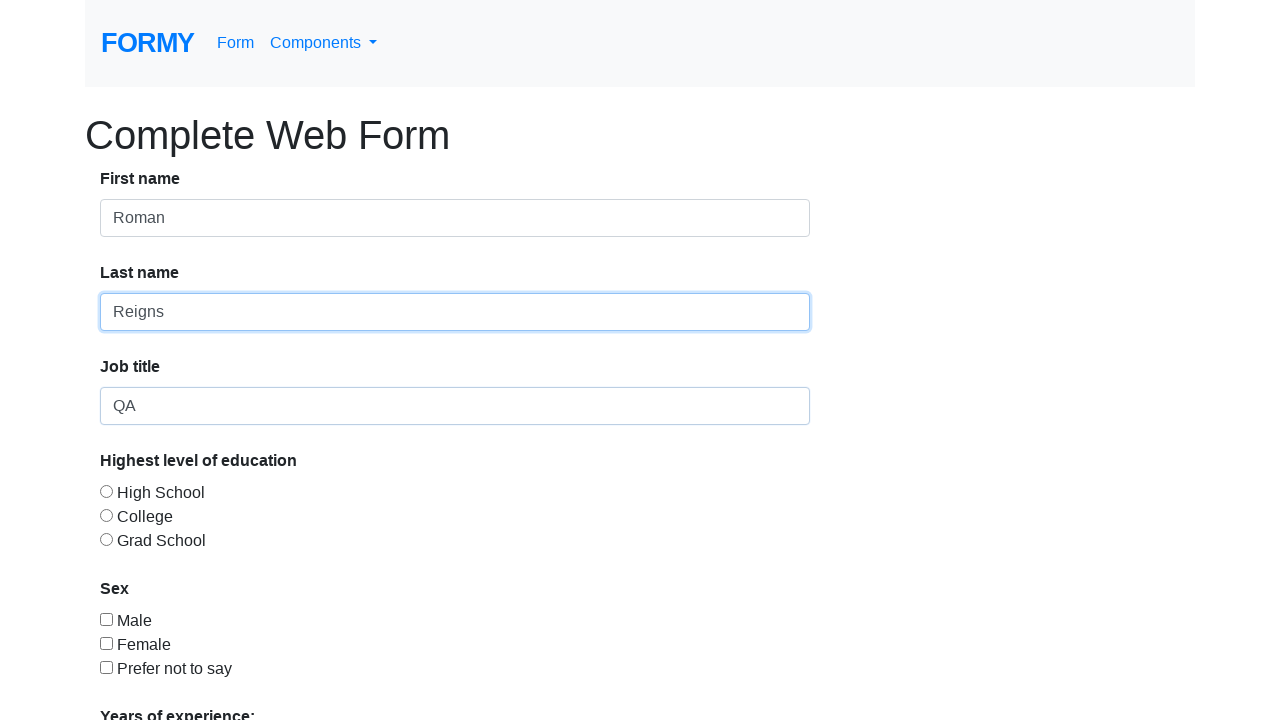

Selected 'College' education level at (106, 515) on input#radio-button-2
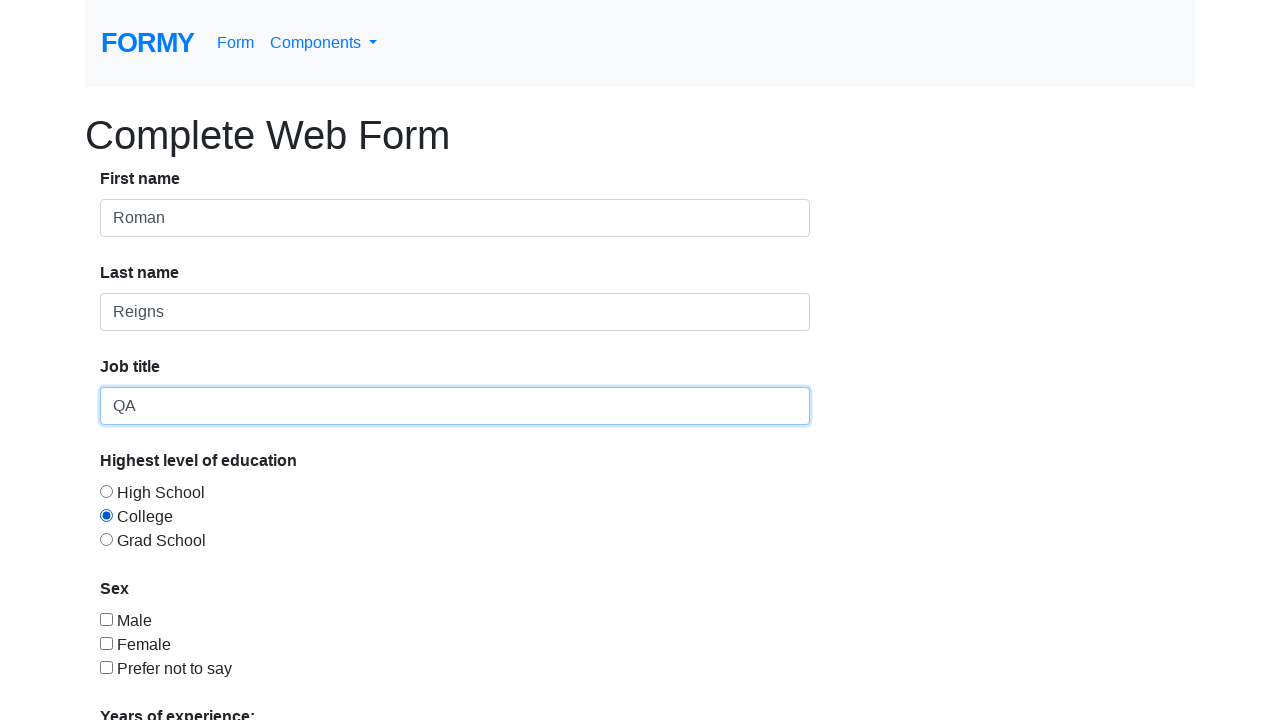

Scrolled down to view additional form fields
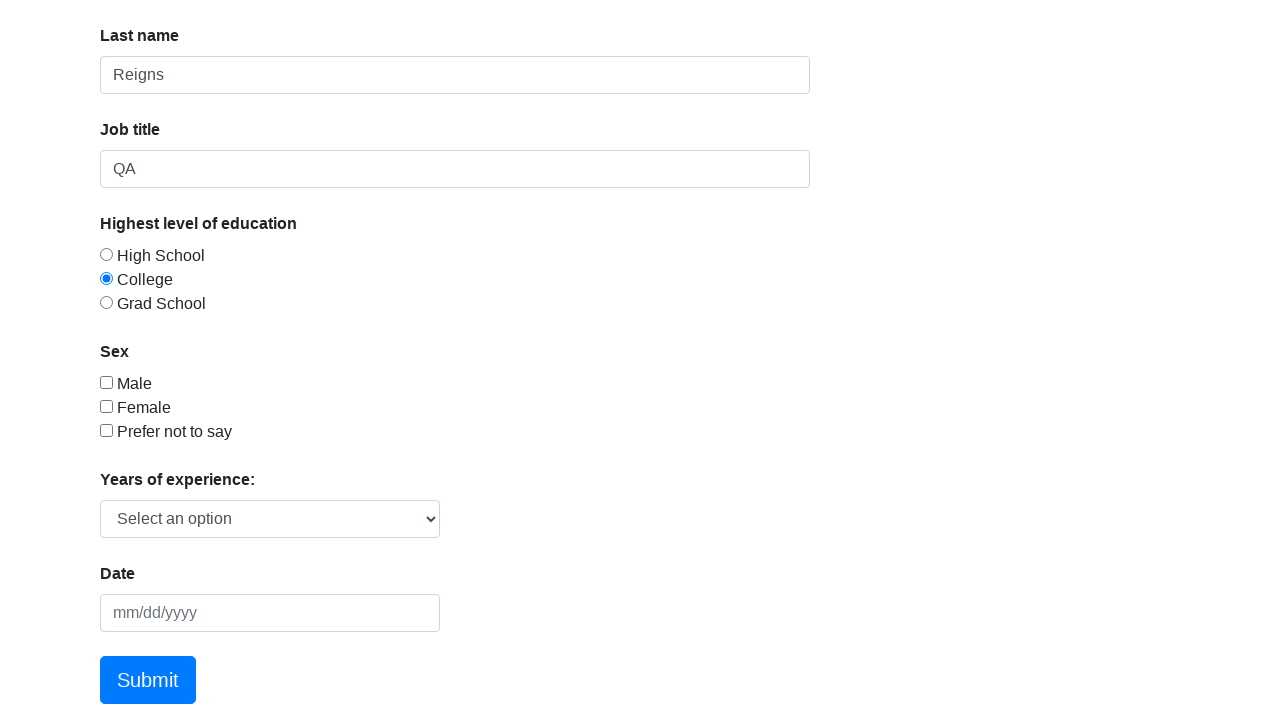

Selected 'Male' gender option at (106, 382) on input#checkbox-1
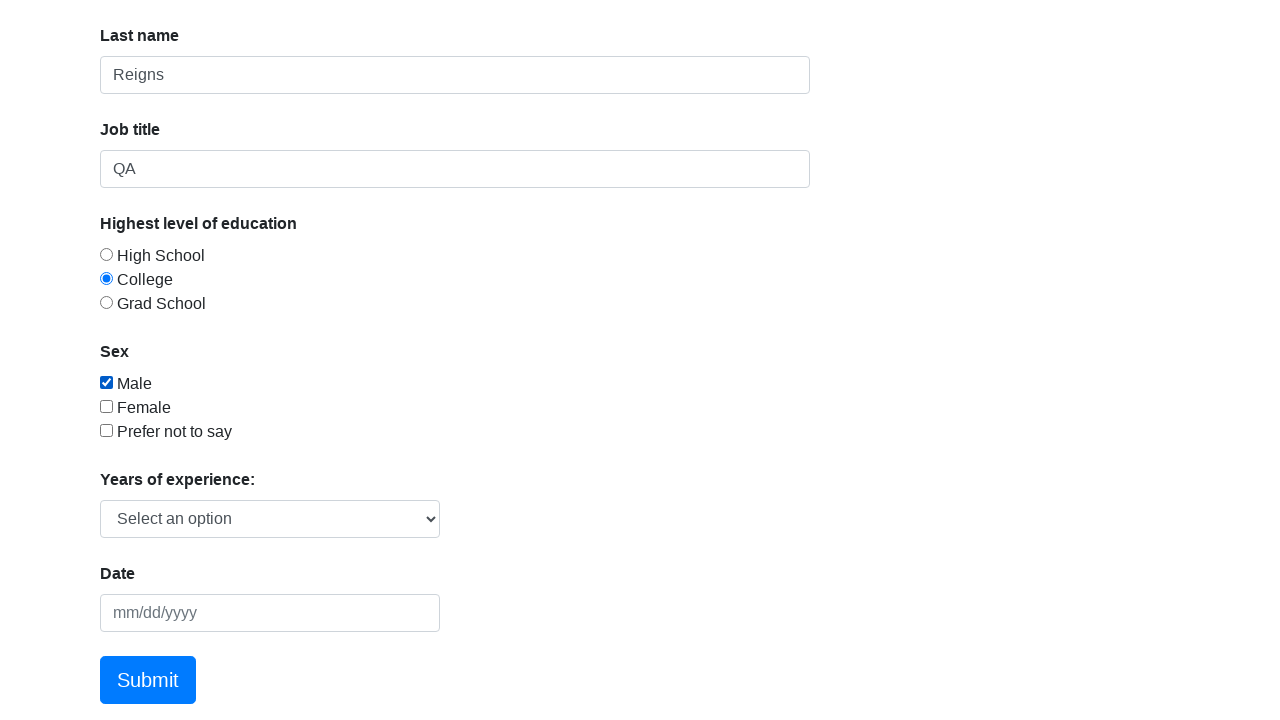

Selected '0-1' years of experience from dropdown on select#select-menu
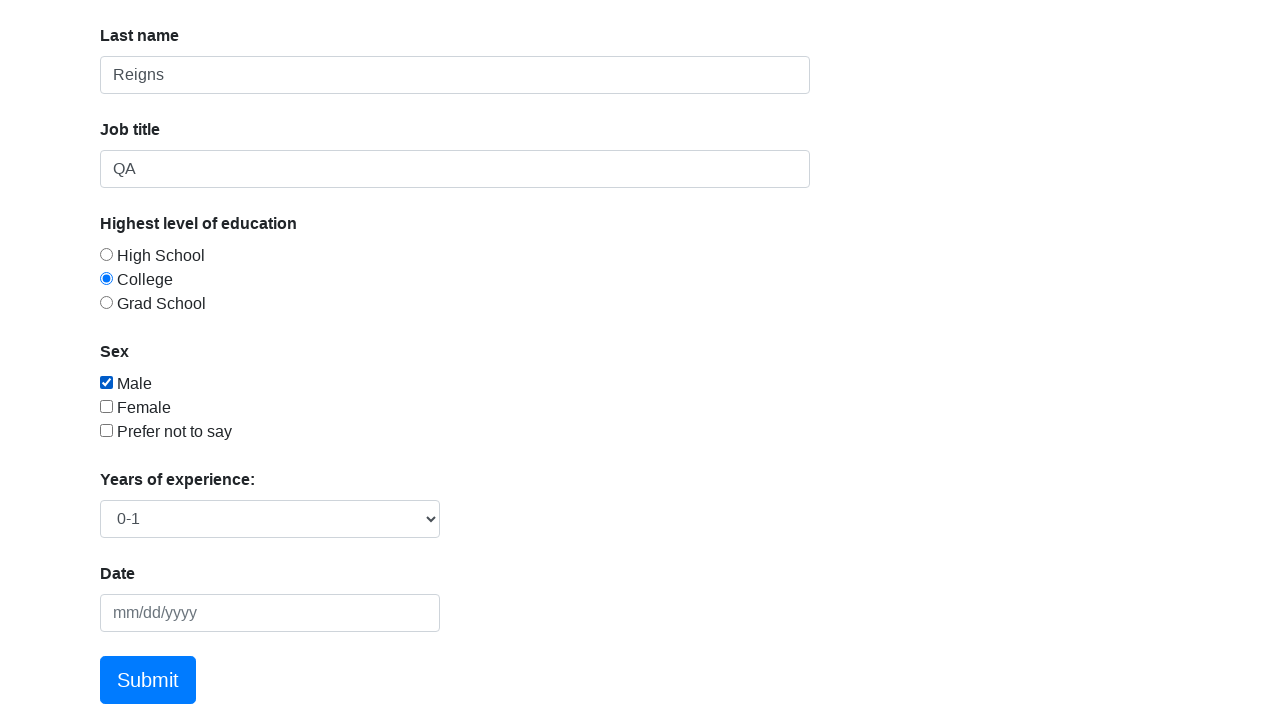

Filled date picker with current date '03/02/2026' on input#datepicker
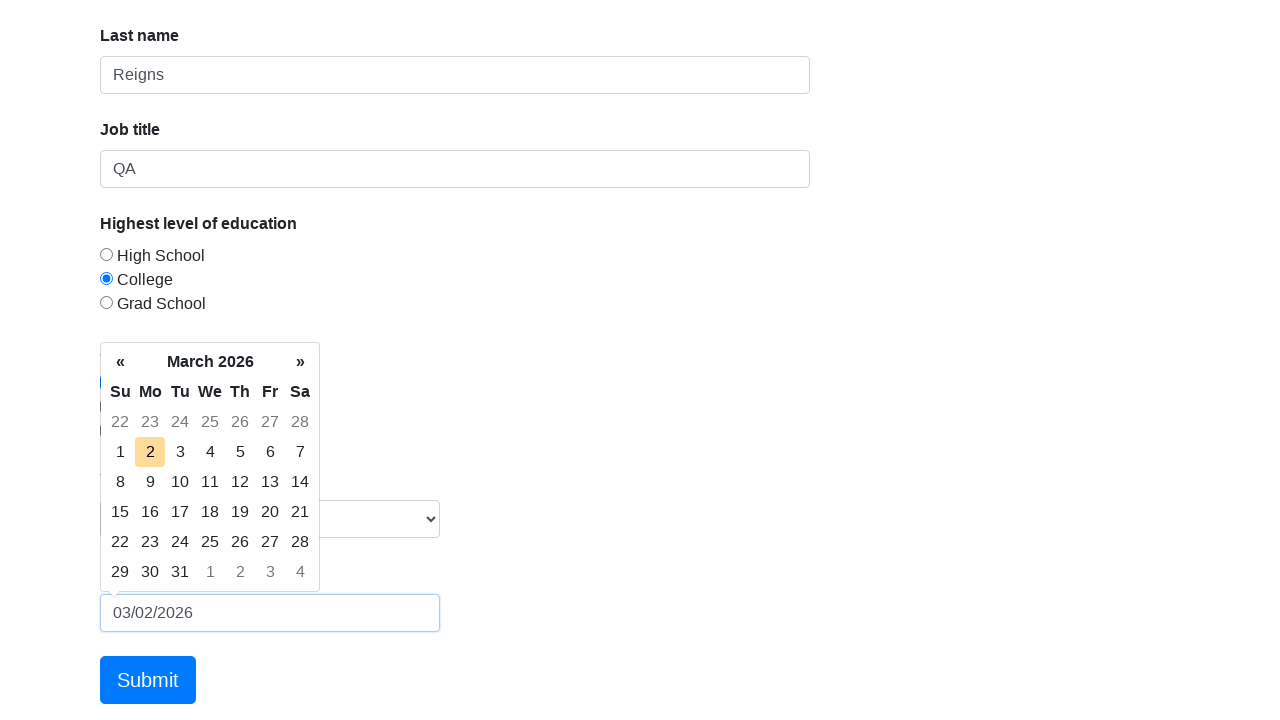

Clicked Submit button to submit the form at (148, 680) on a:text('Submit')
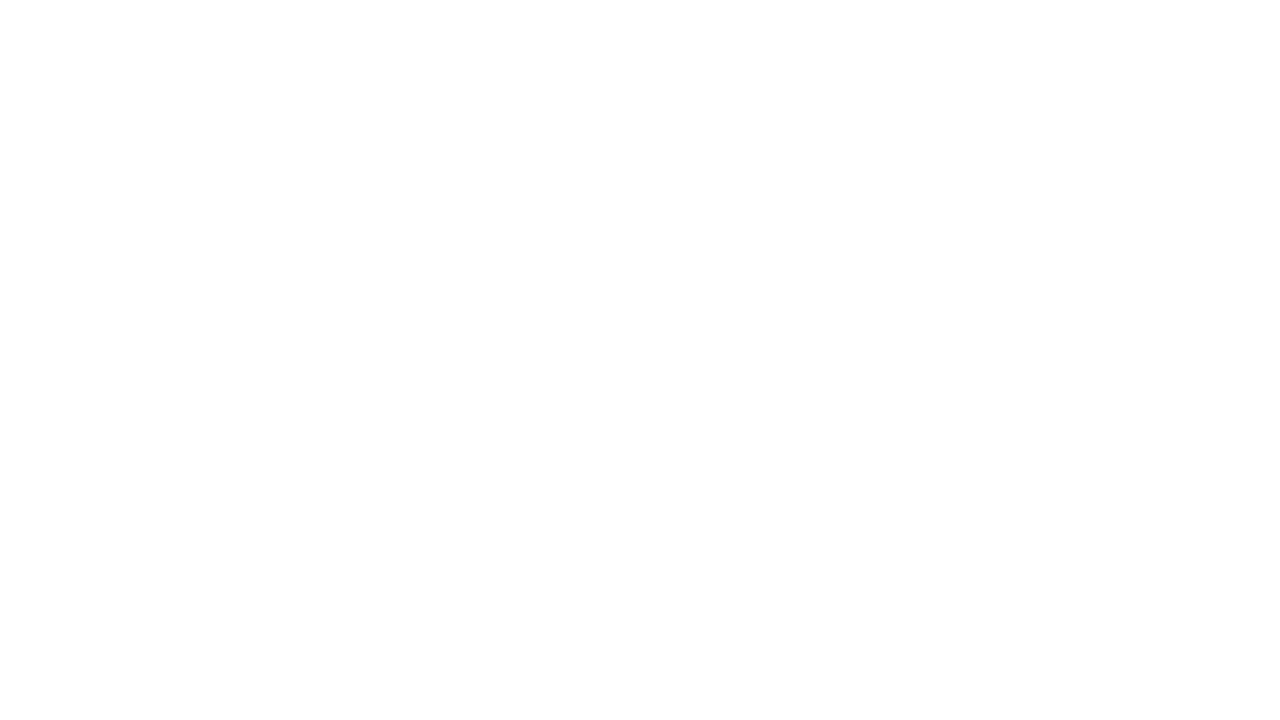

Form submission completed and page loaded
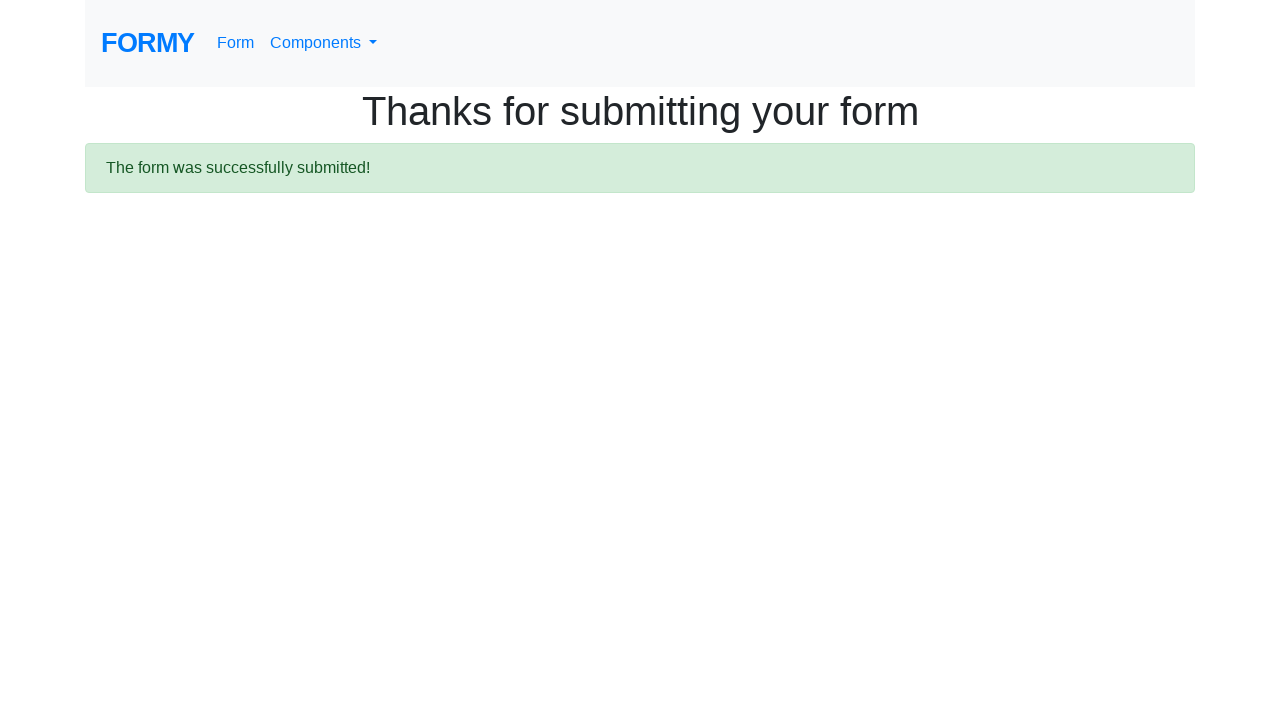

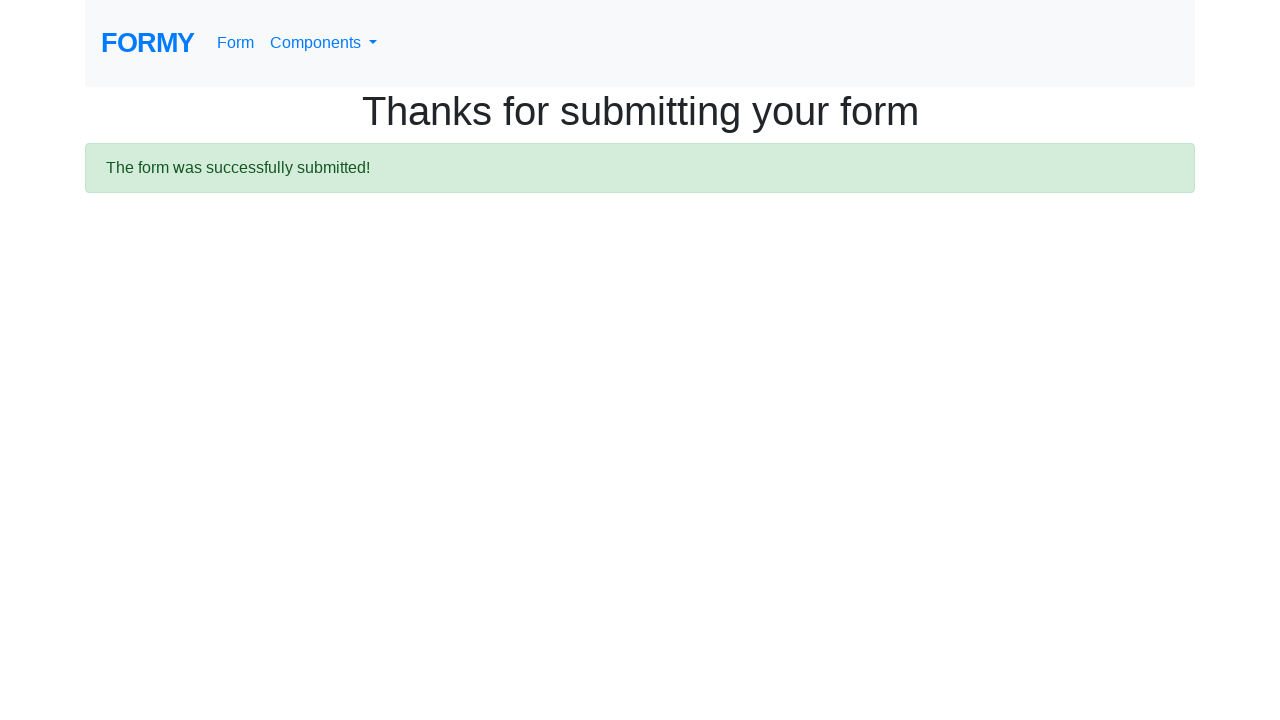